Navigates to the home page and verifies that the header, description text, and navigation menu are displayed correctly

Starting URL: https://kristinek.github.io/site

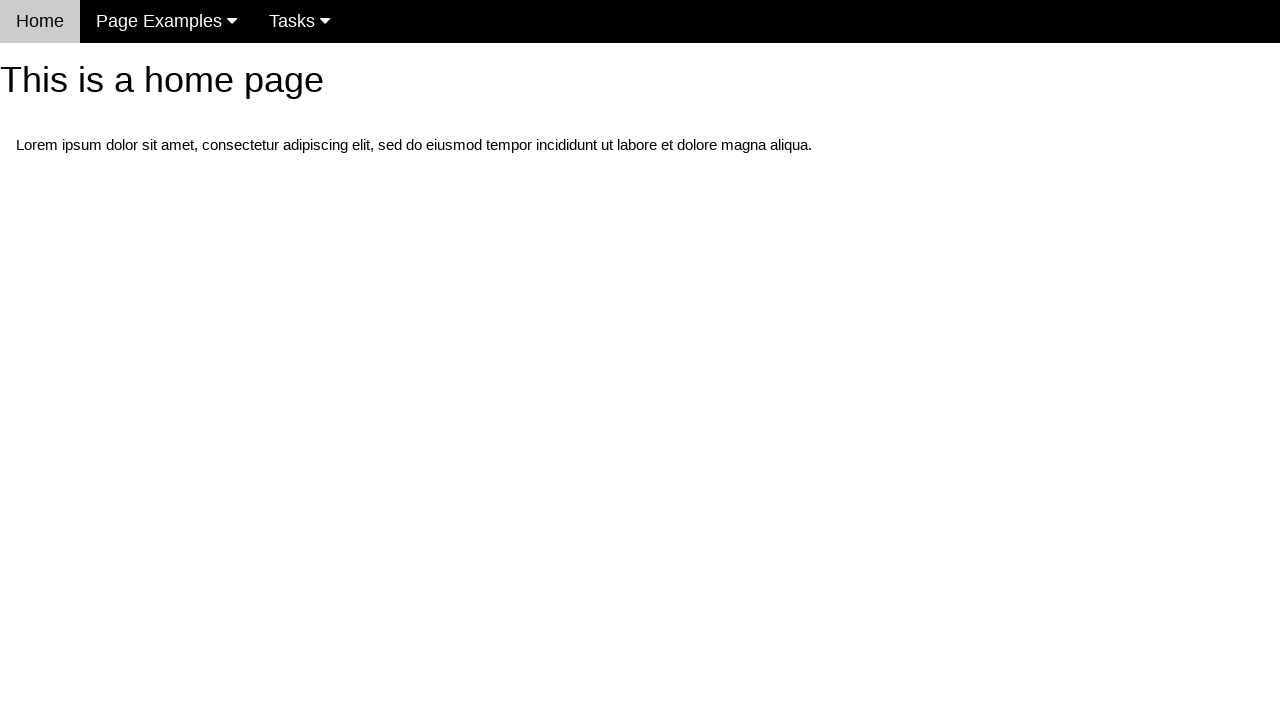

Navigated to home page
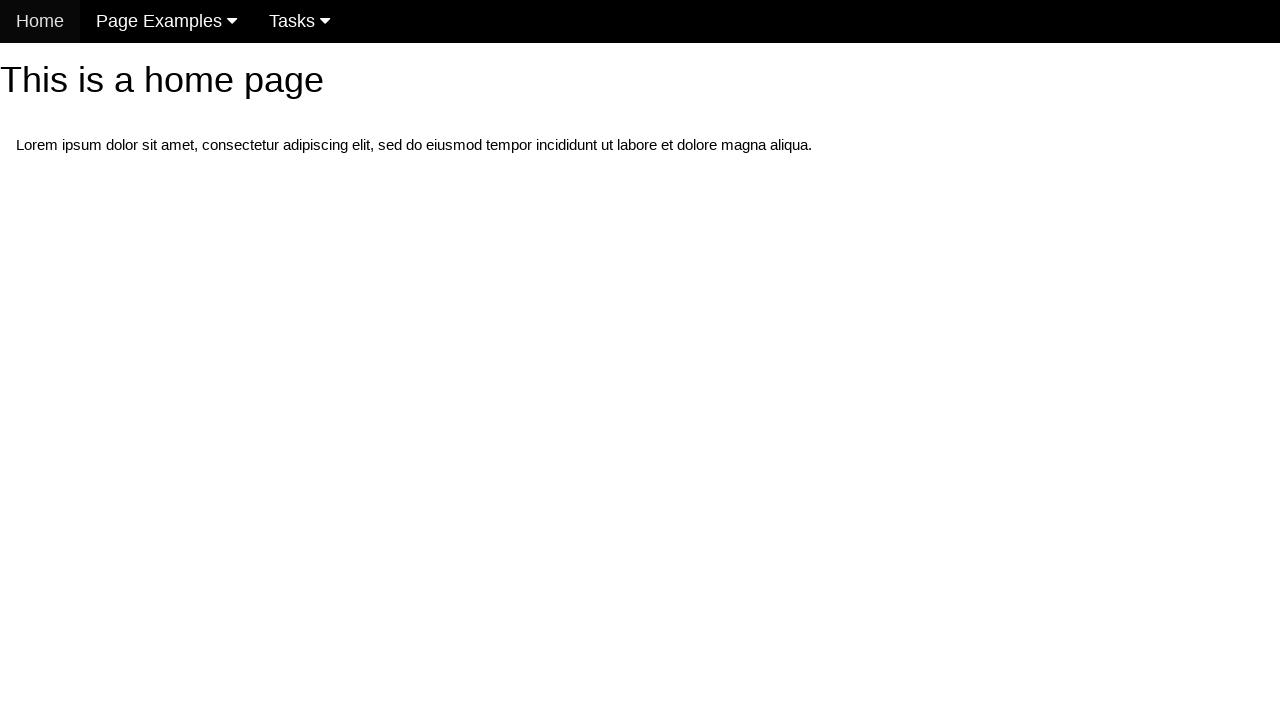

Located h1 header element
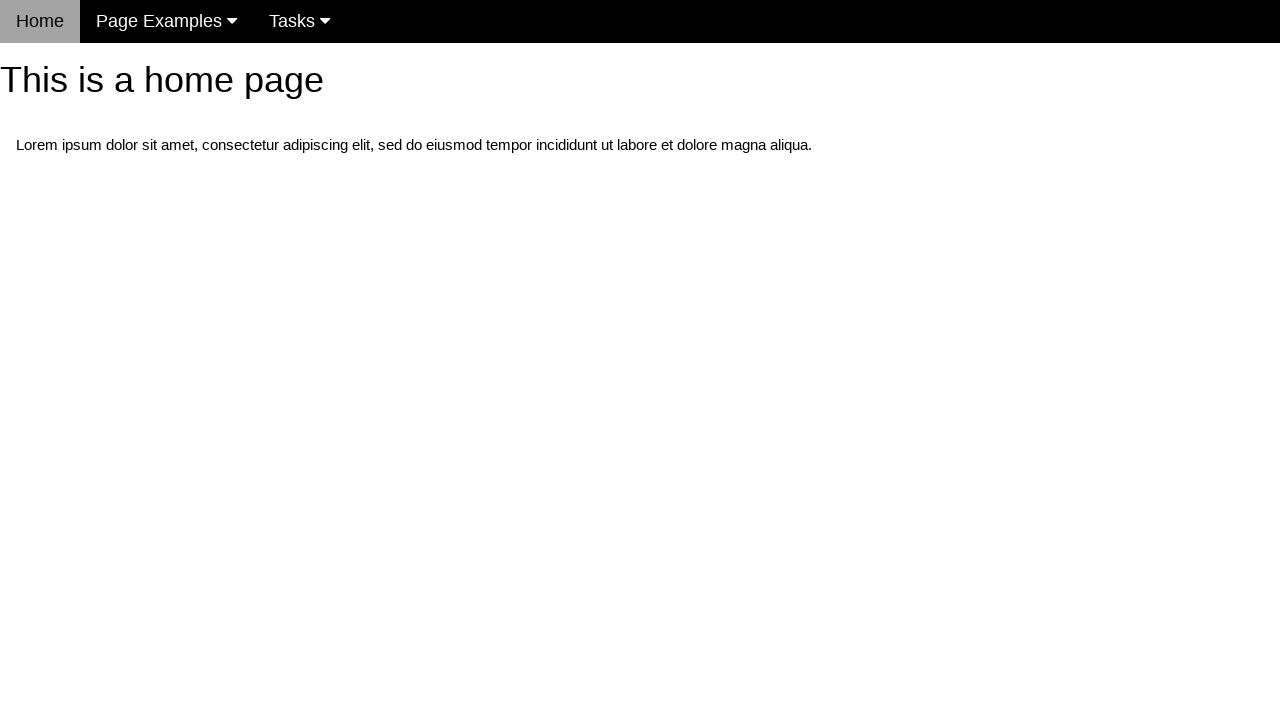

Verified header text is 'This is a home page'
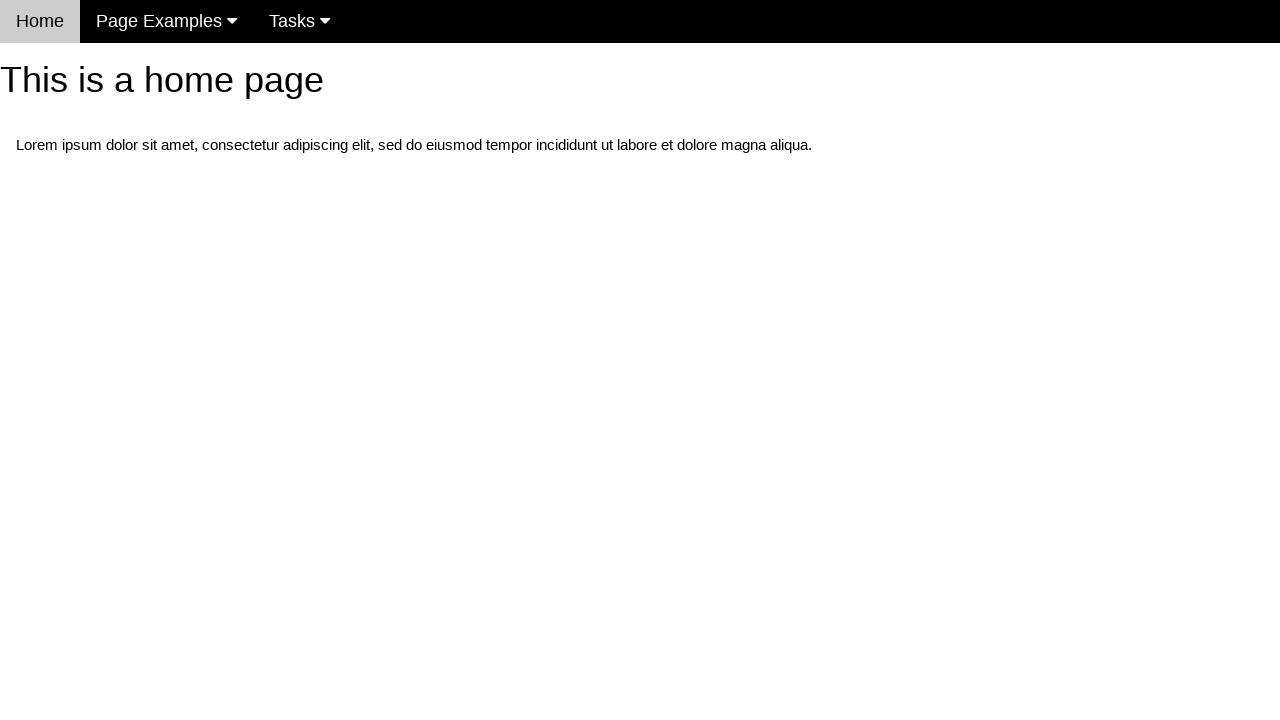

Located description paragraph element
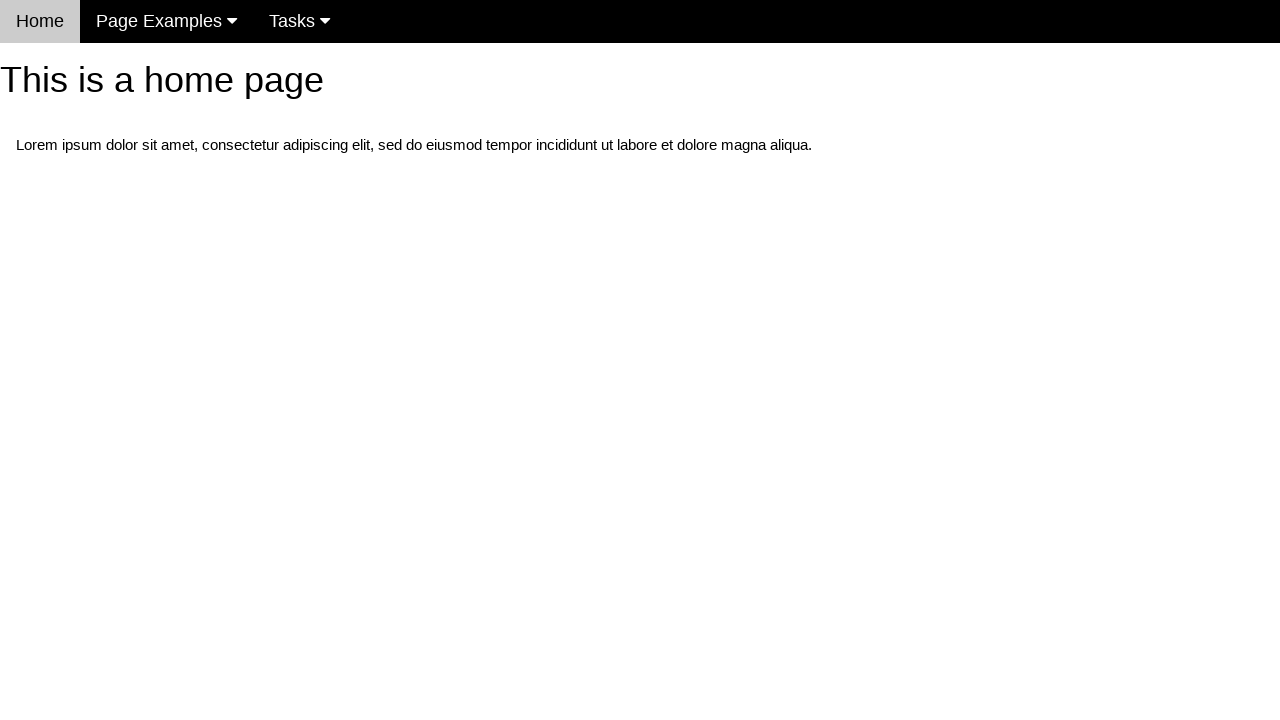

Verified description text matches expected Lorem ipsum text
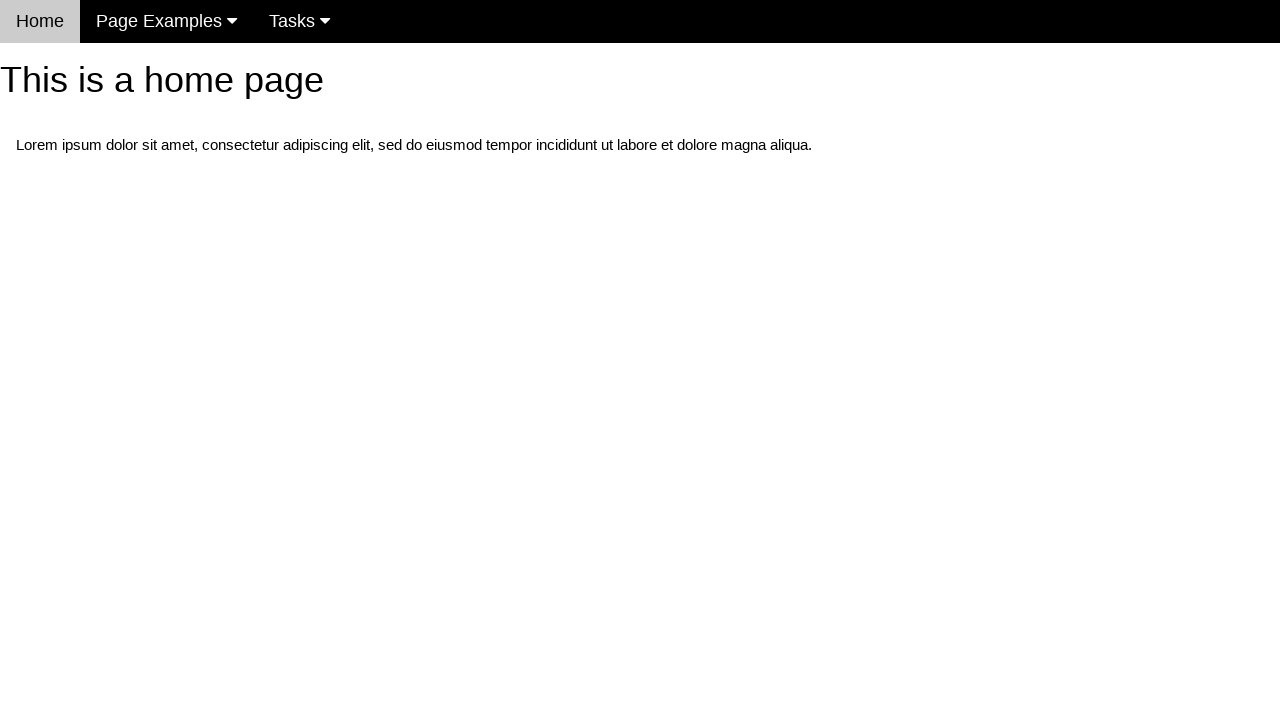

Located navigation menu element
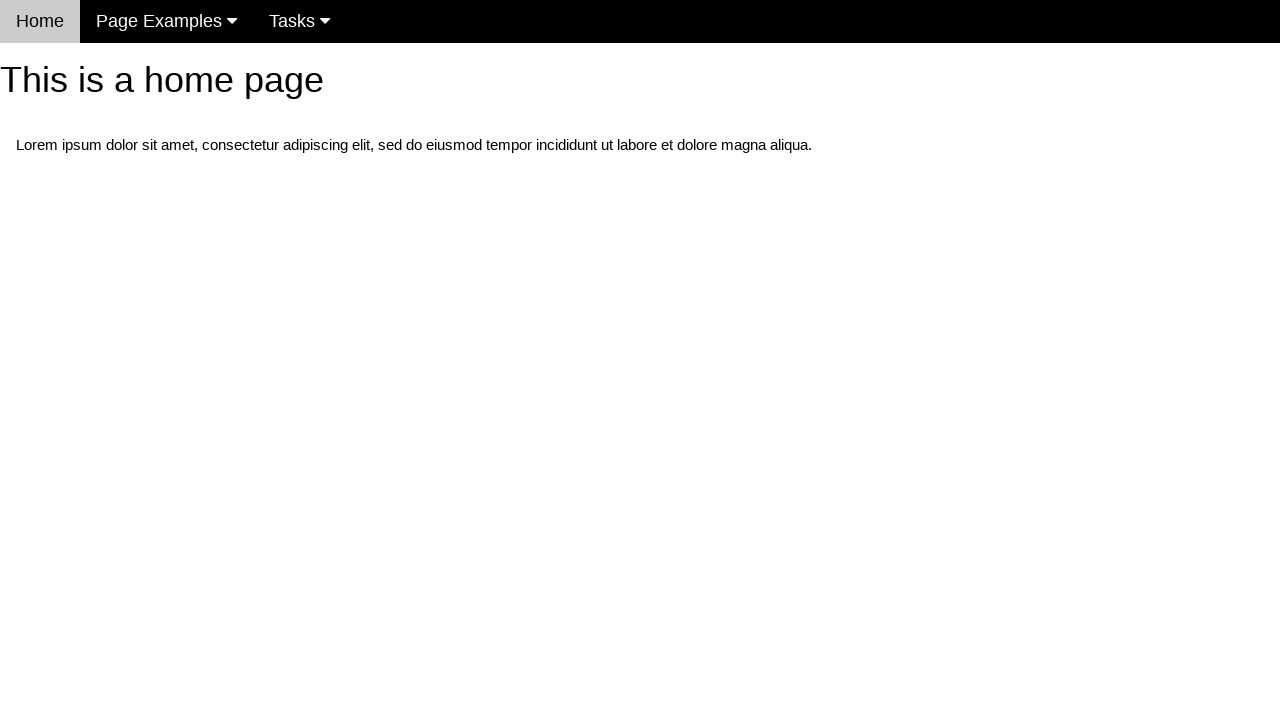

Verified navigation menu is visible
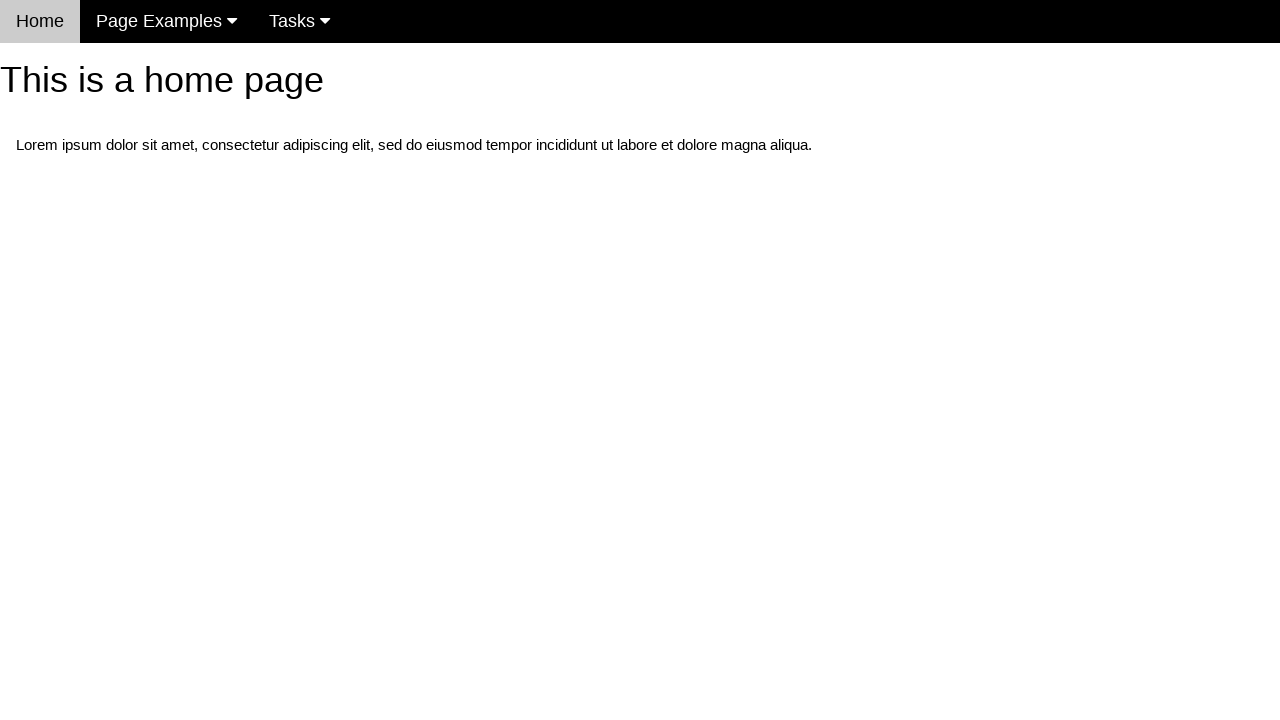

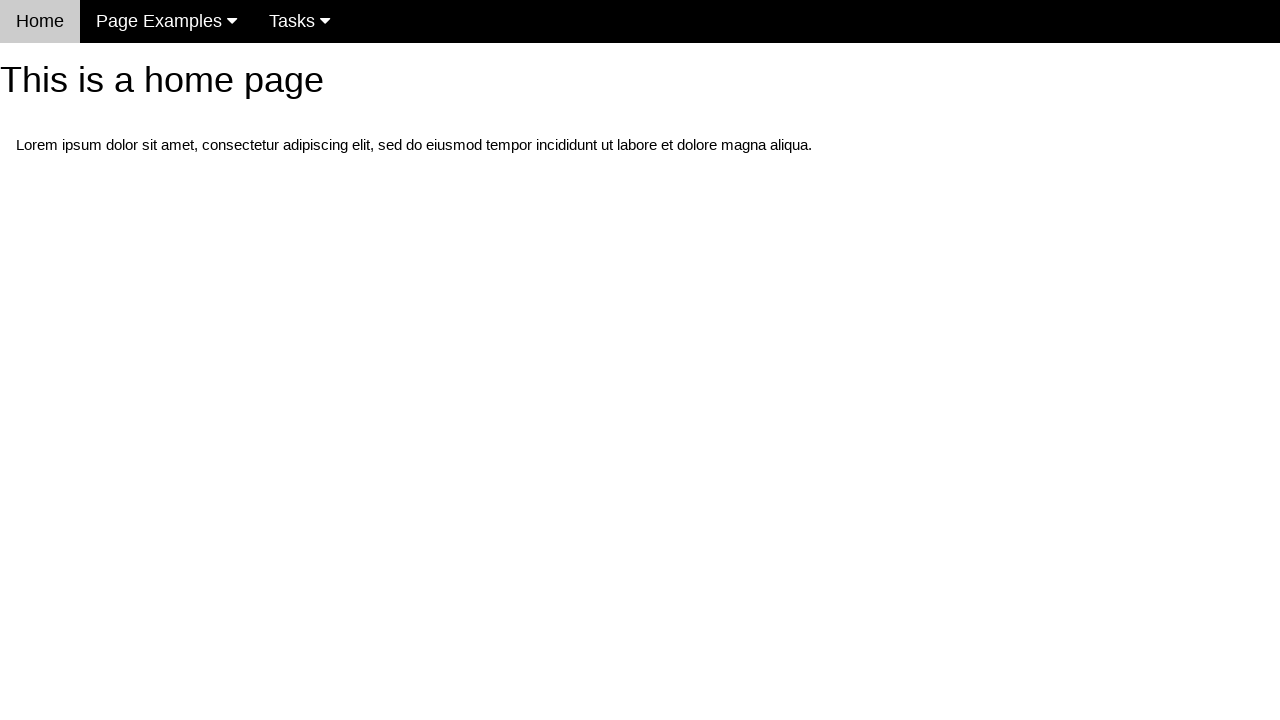